Tests right-click functionality on a button element and verifies the success message appears

Starting URL: https://demoqa.com/buttons

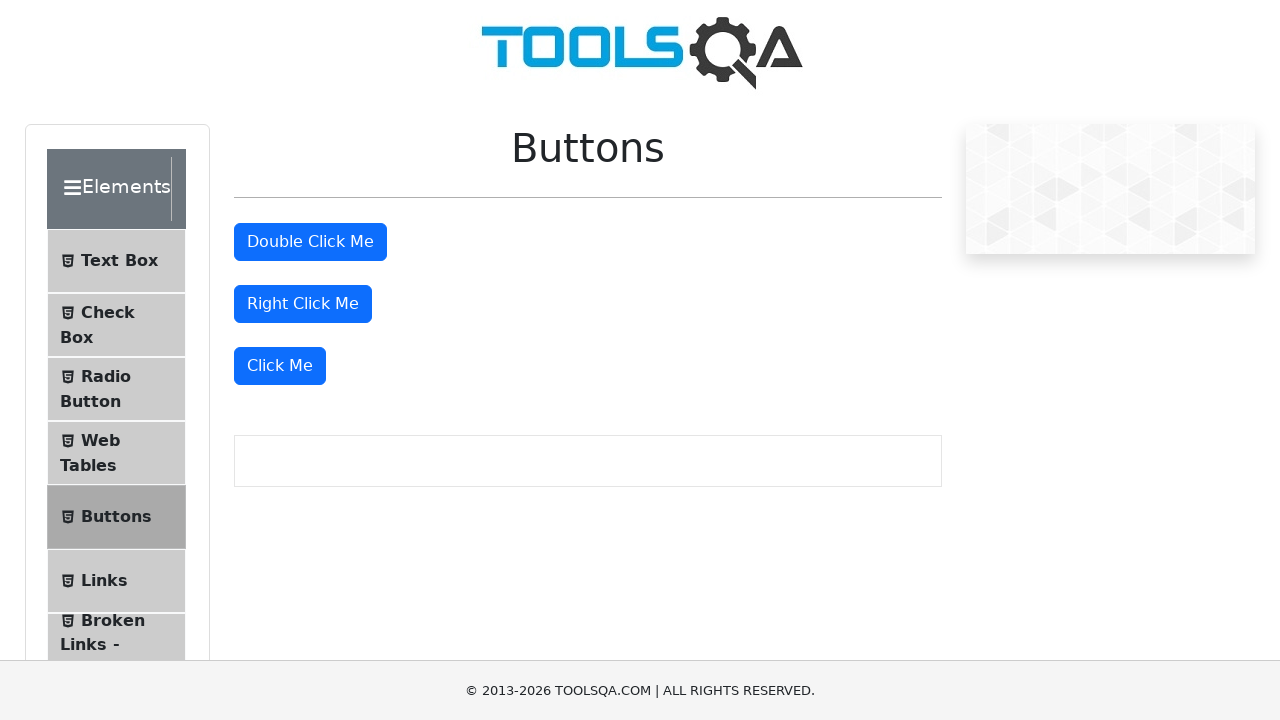

Located right-click button element
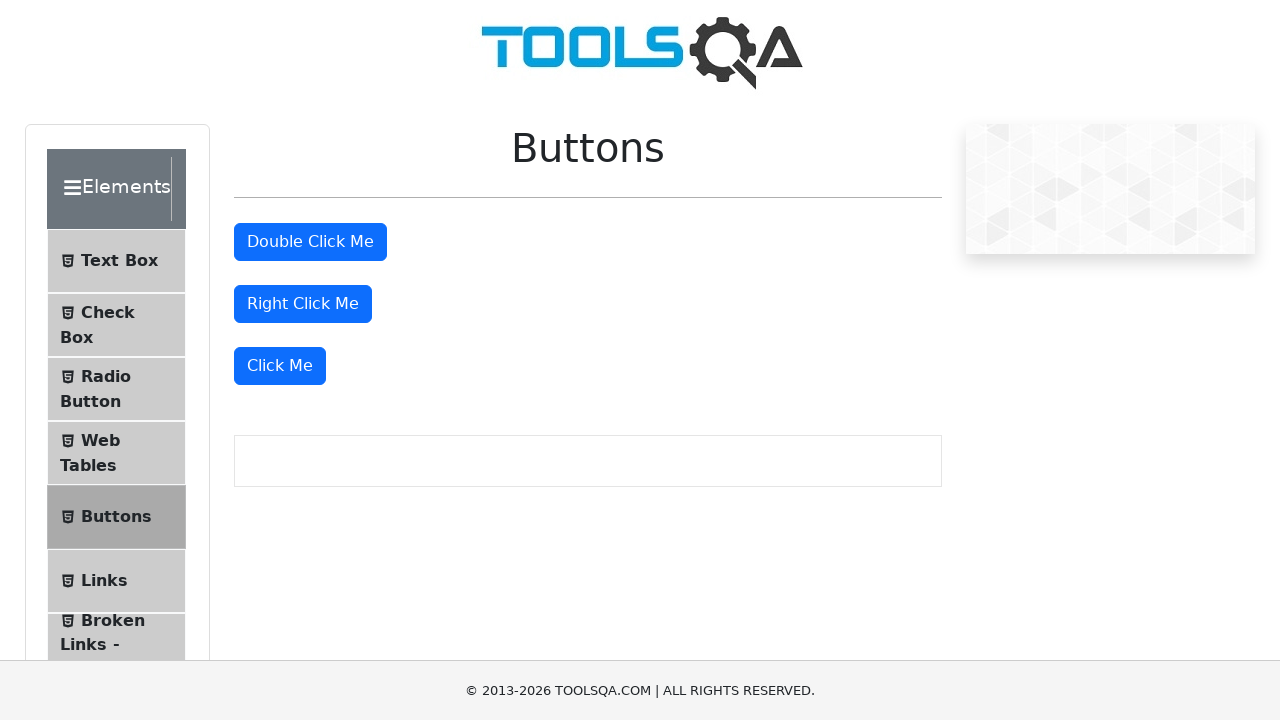

Performed right-click action on button at (303, 304) on #rightClickBtn
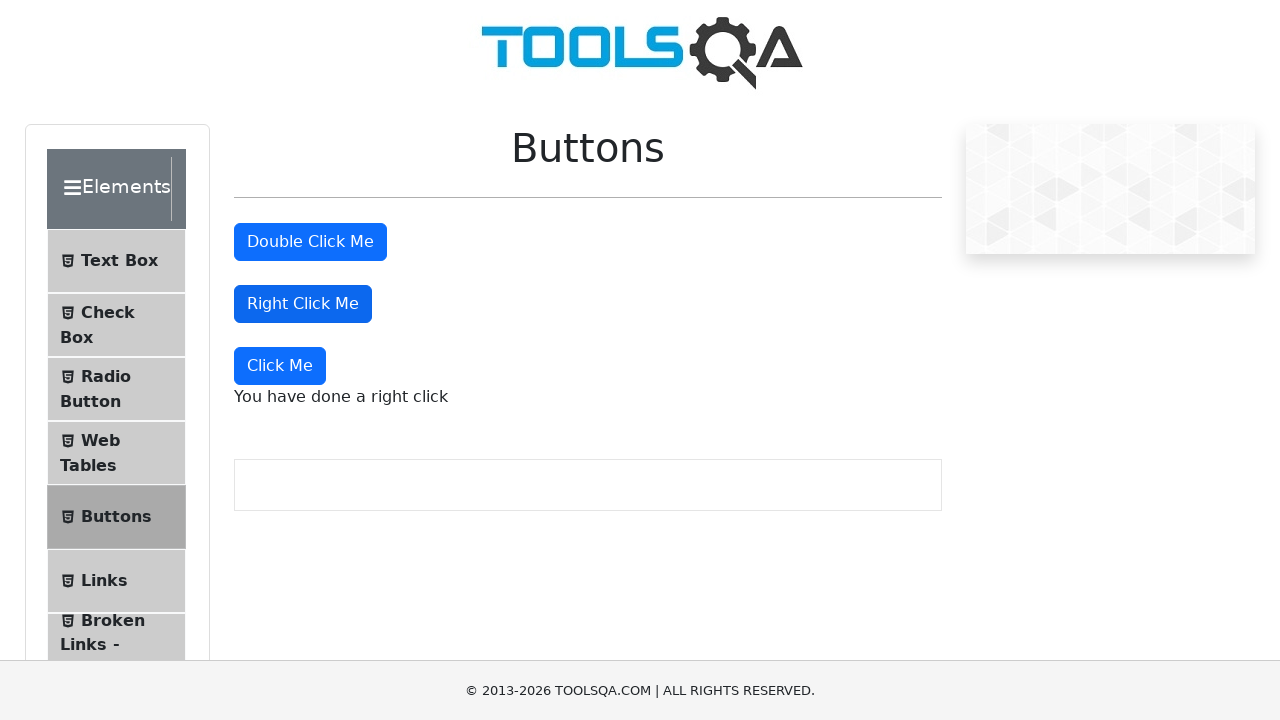

Right-click success message appeared
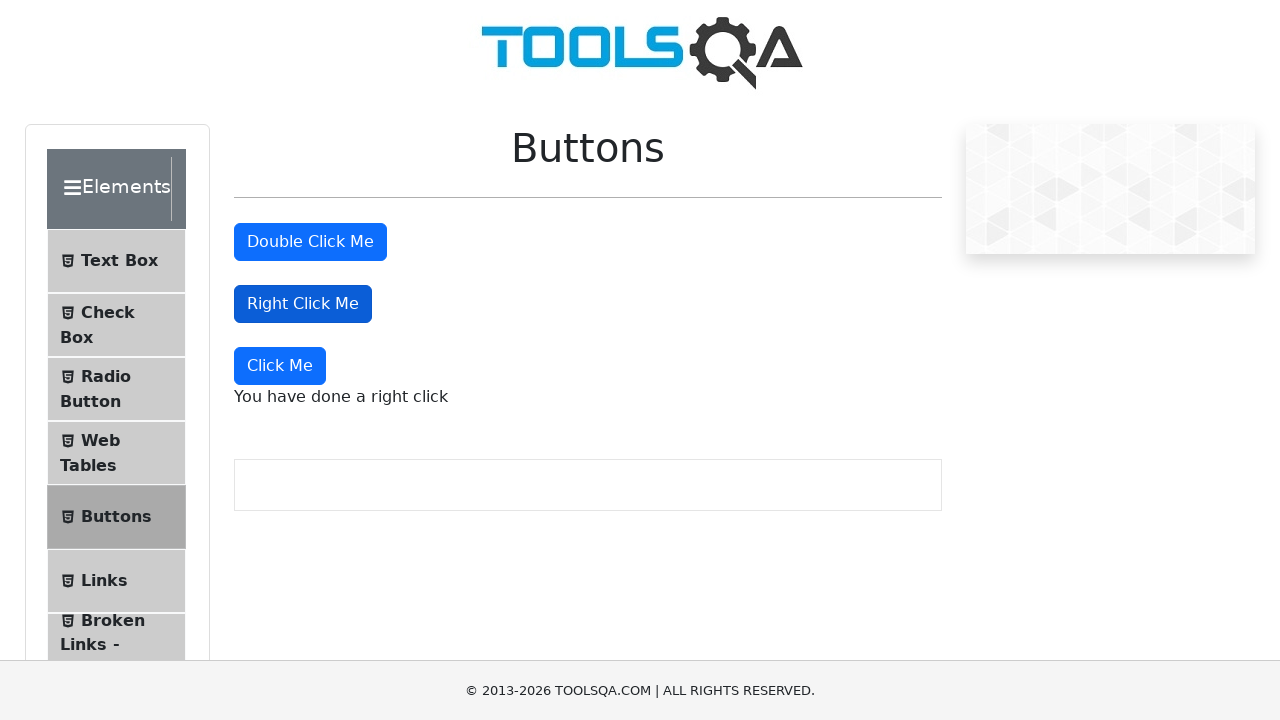

Located right-click message element
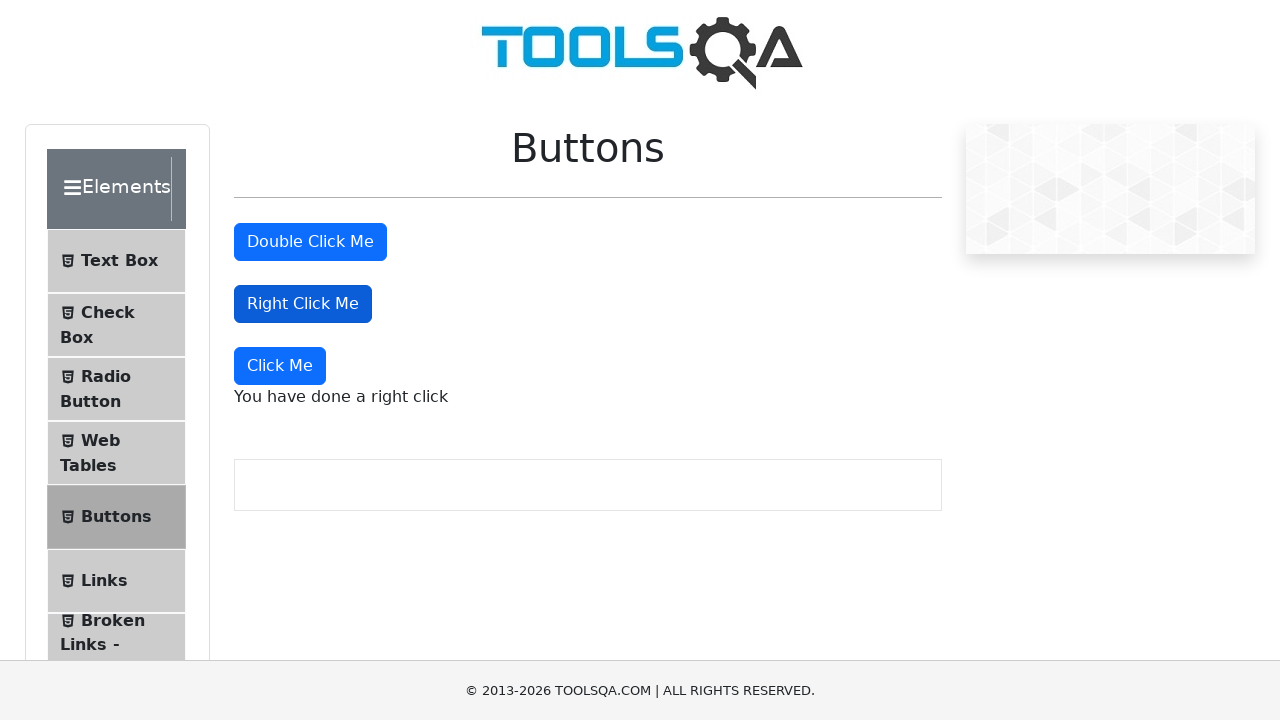

Verified right-click message is visible
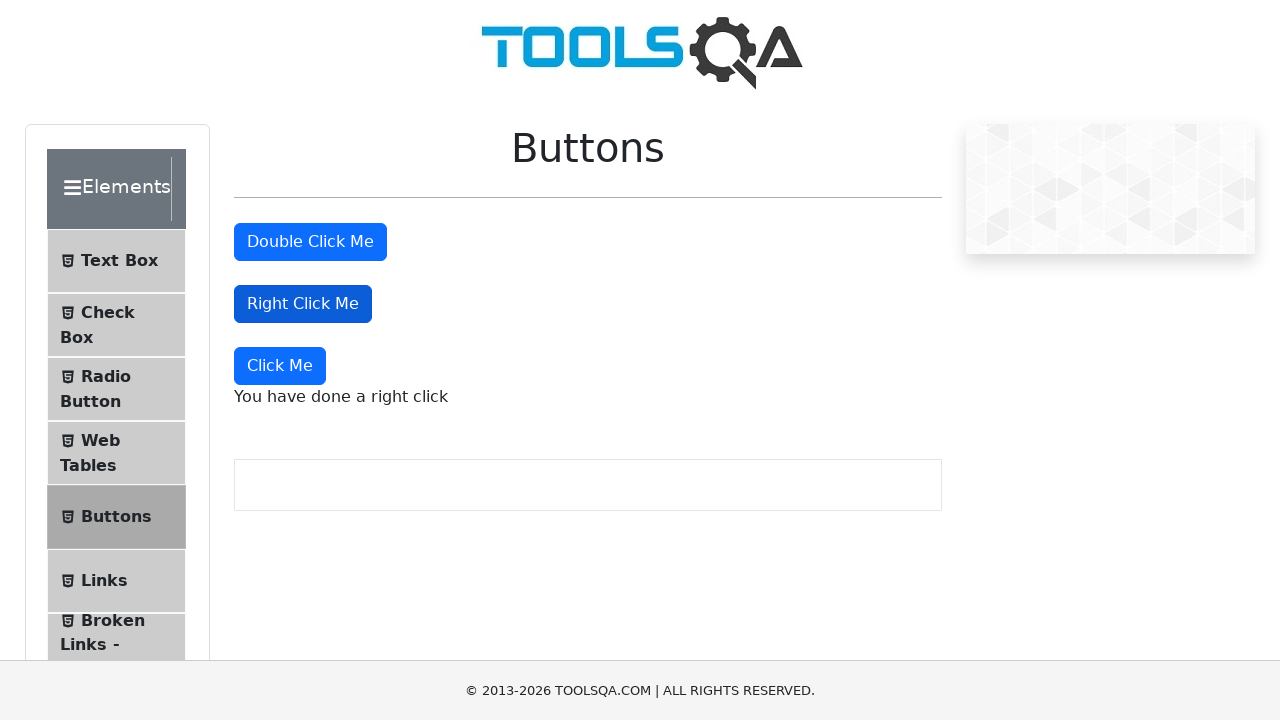

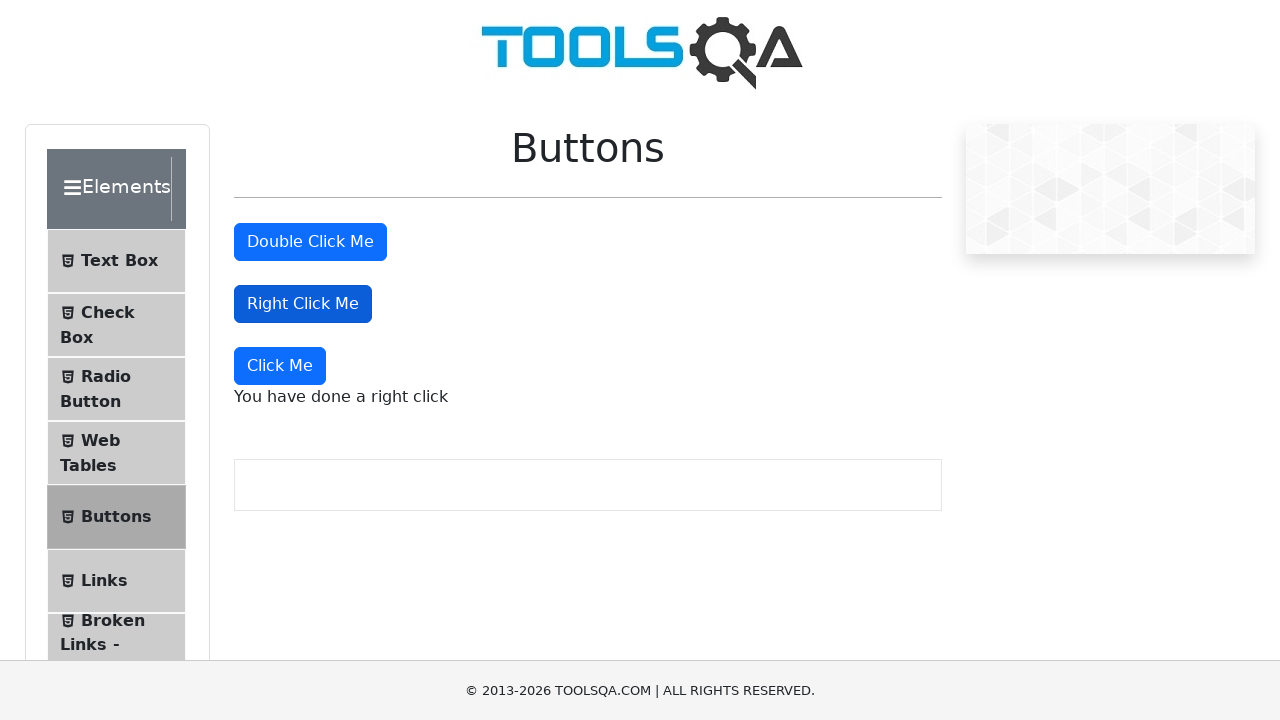